Tests that clicking Clear completed removes completed items from the list

Starting URL: https://demo.playwright.dev/todomvc

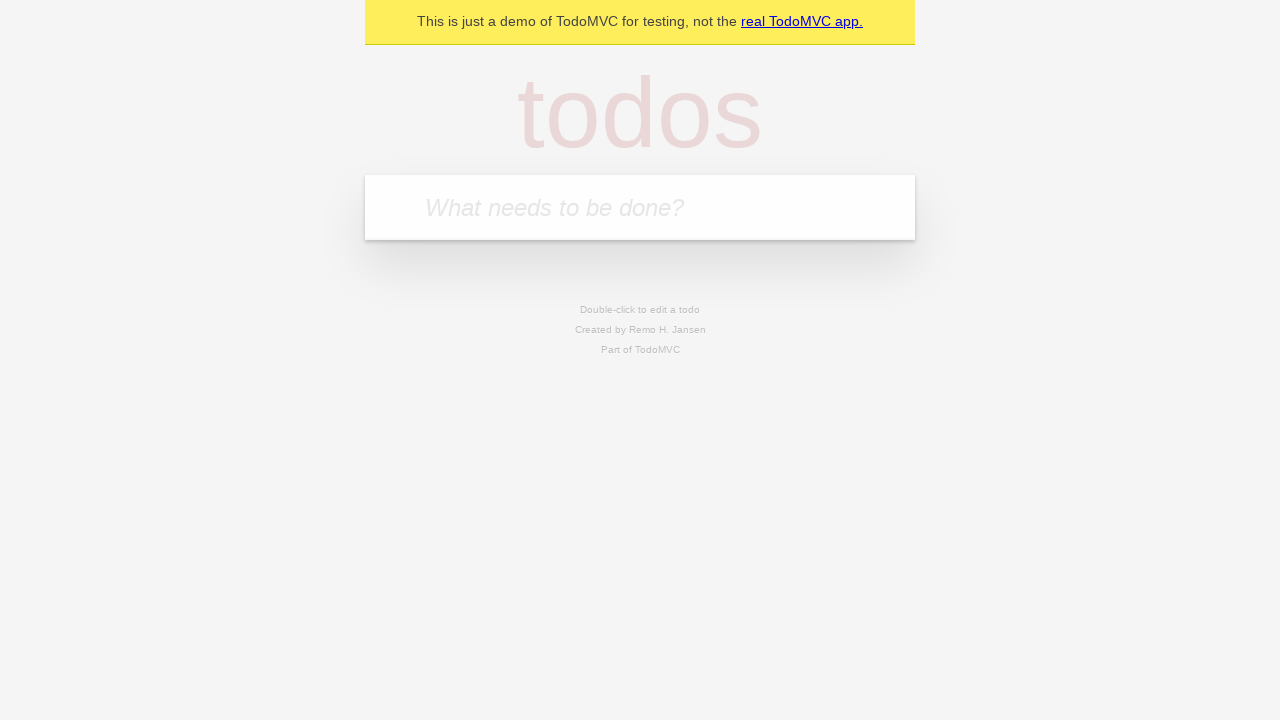

Filled todo input with 'buy some cheese' on internal:attr=[placeholder="What needs to be done?"i]
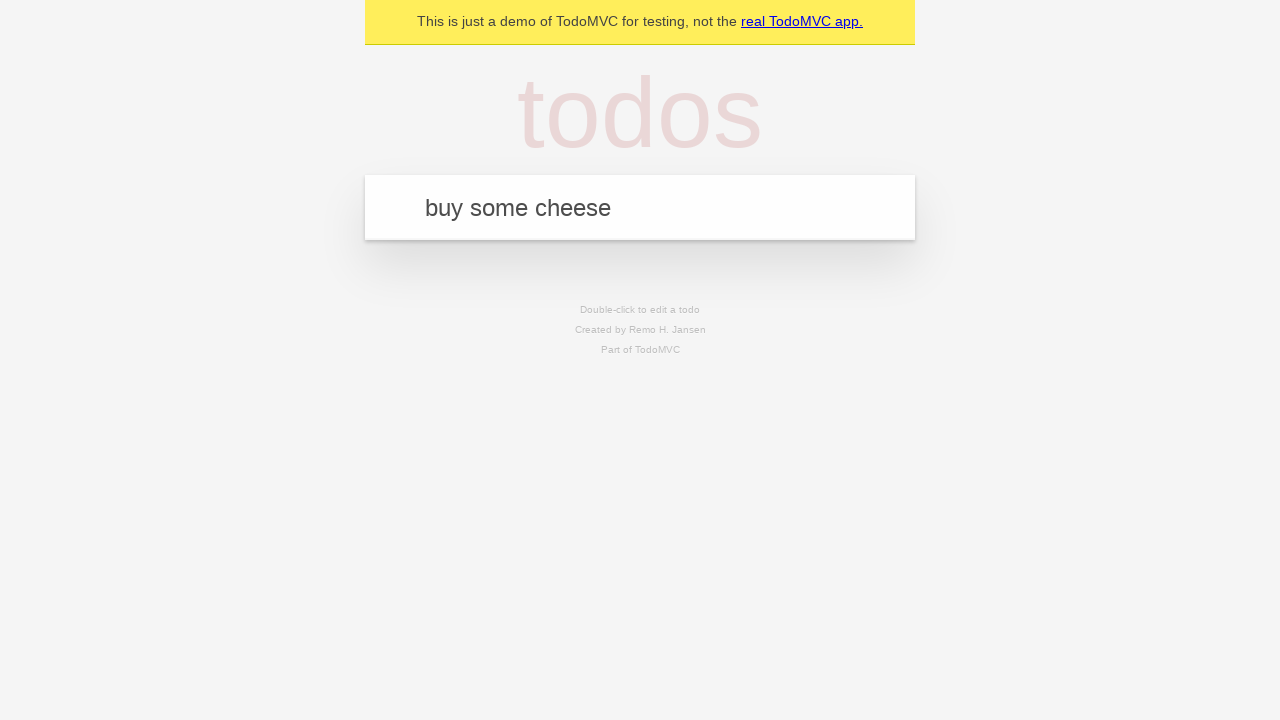

Pressed Enter to create first todo on internal:attr=[placeholder="What needs to be done?"i]
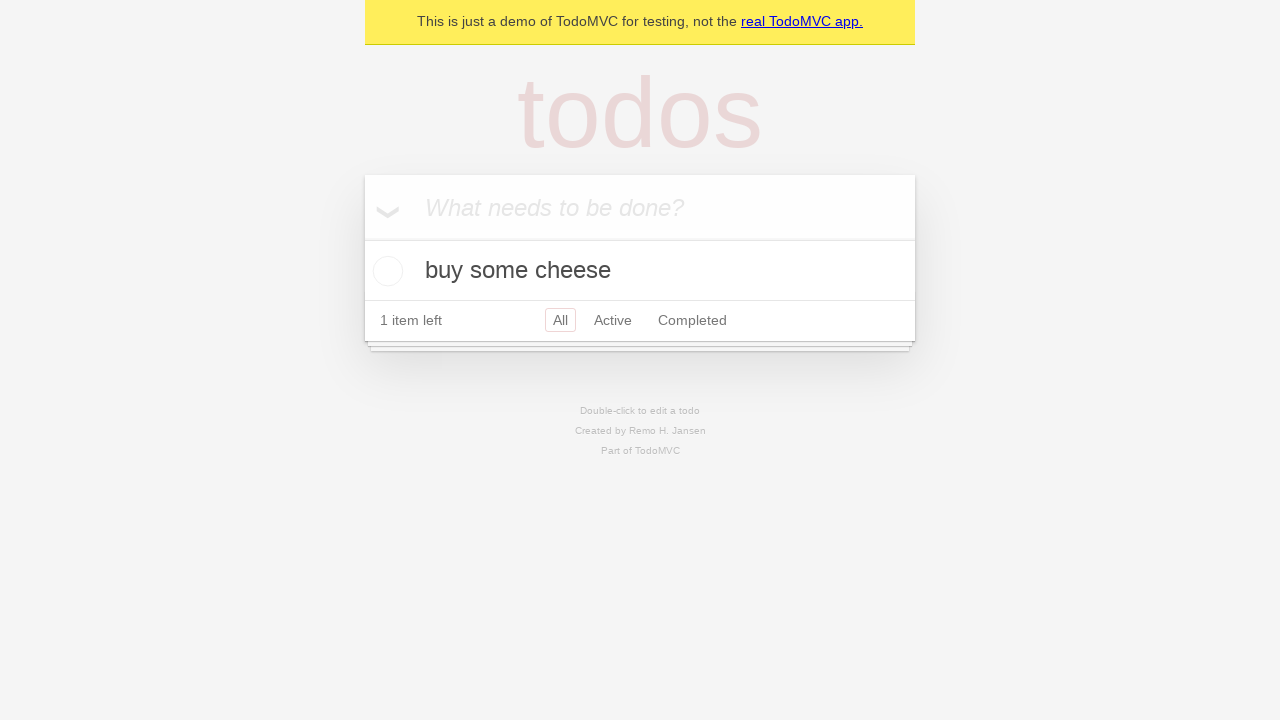

Filled todo input with 'feed the cat' on internal:attr=[placeholder="What needs to be done?"i]
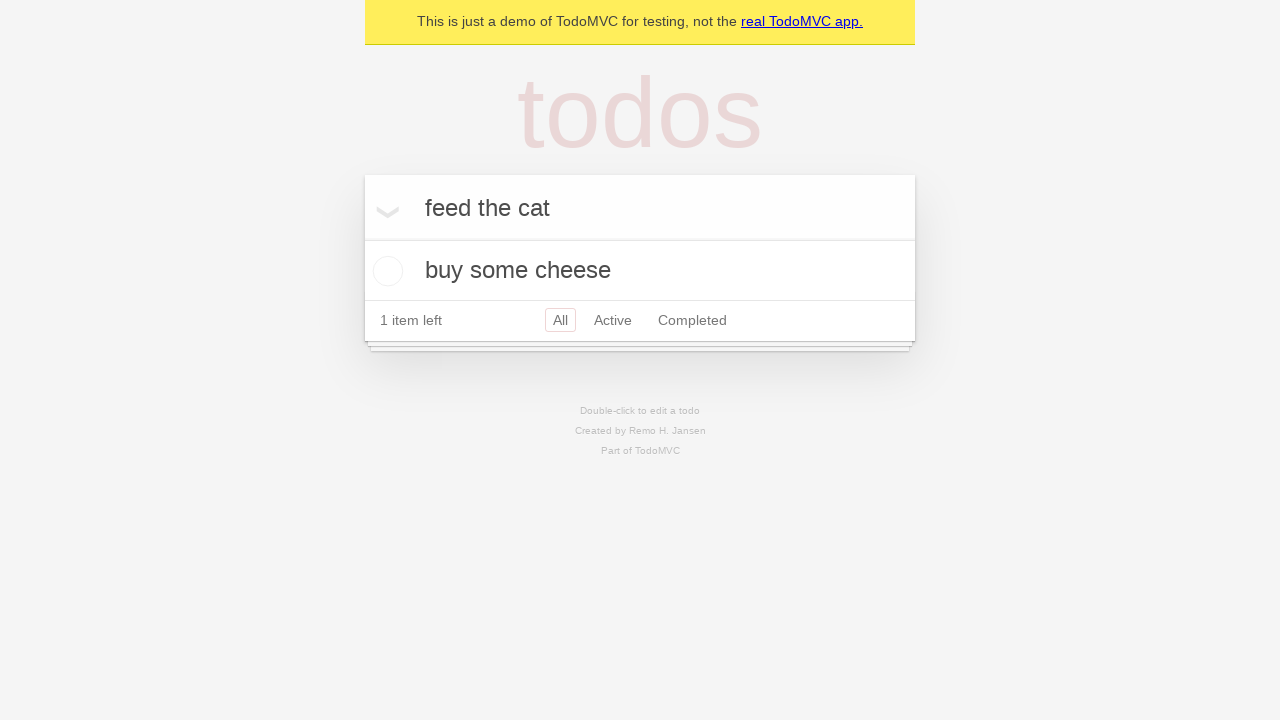

Pressed Enter to create second todo on internal:attr=[placeholder="What needs to be done?"i]
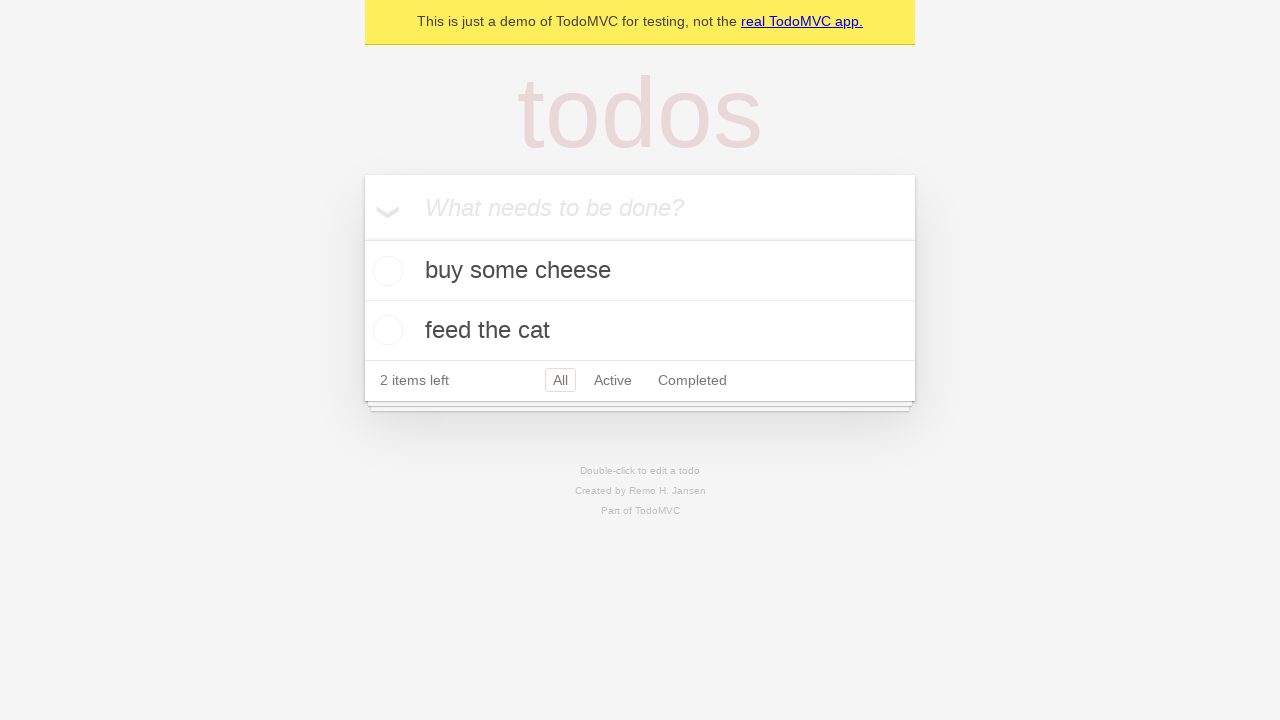

Filled todo input with 'book a doctors appointment' on internal:attr=[placeholder="What needs to be done?"i]
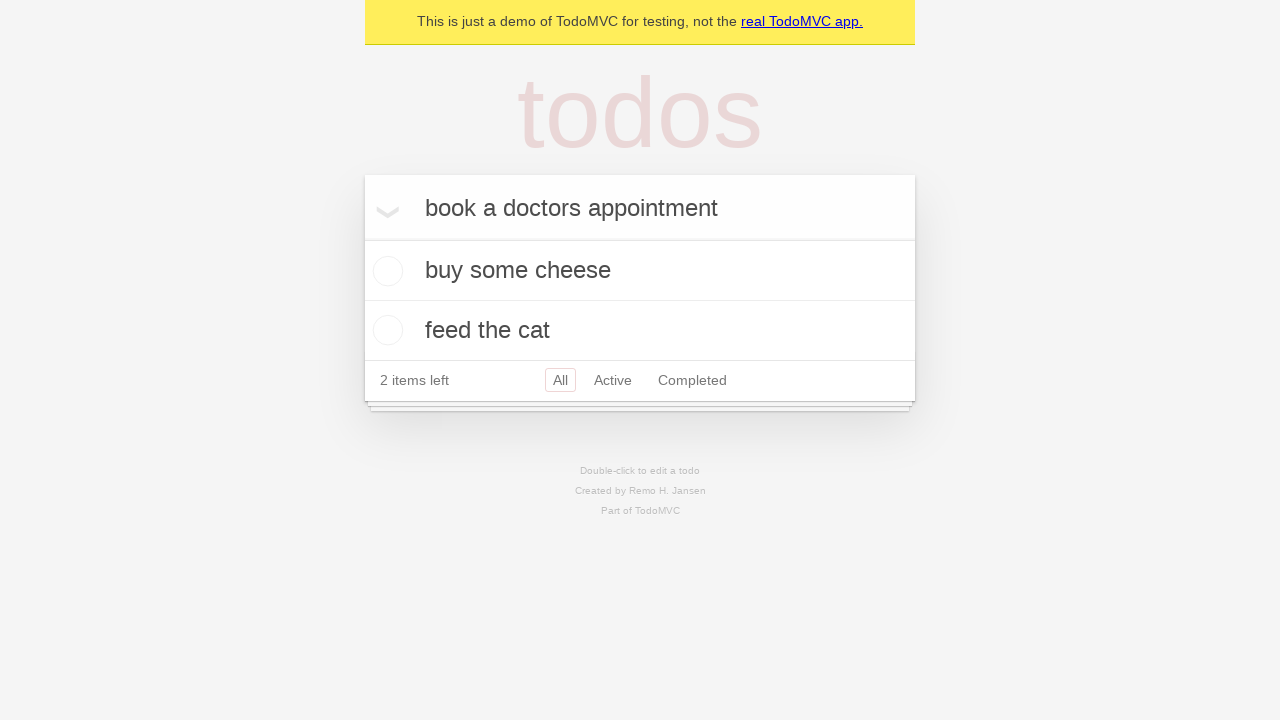

Pressed Enter to create third todo on internal:attr=[placeholder="What needs to be done?"i]
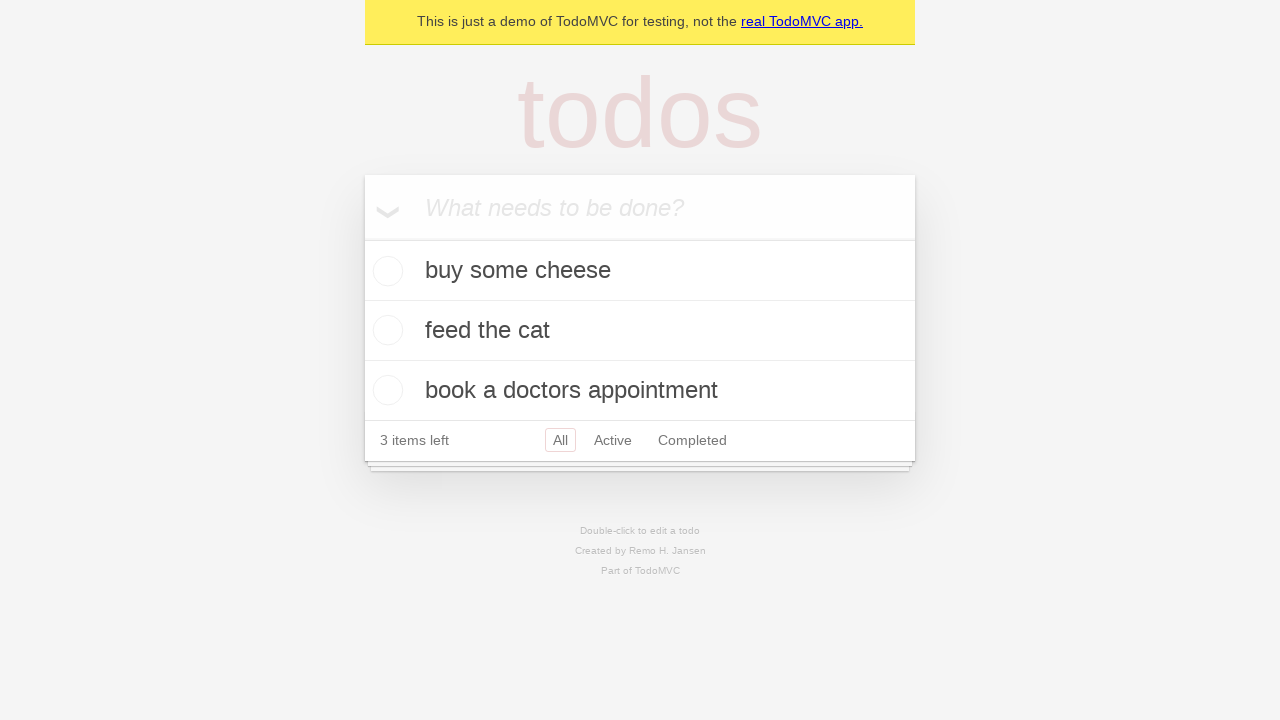

Verified all 3 todos are present in the list
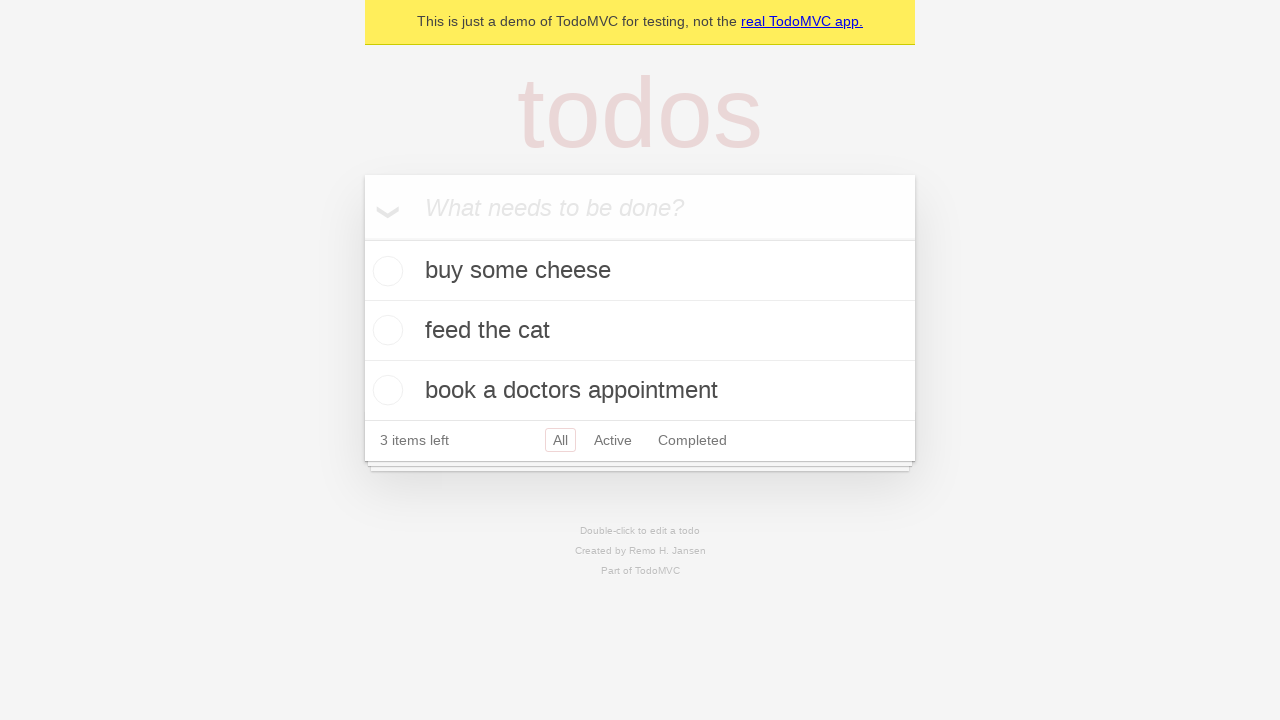

Checked the second todo item as completed at (385, 330) on internal:testid=[data-testid="todo-item"s] >> nth=1 >> internal:role=checkbox
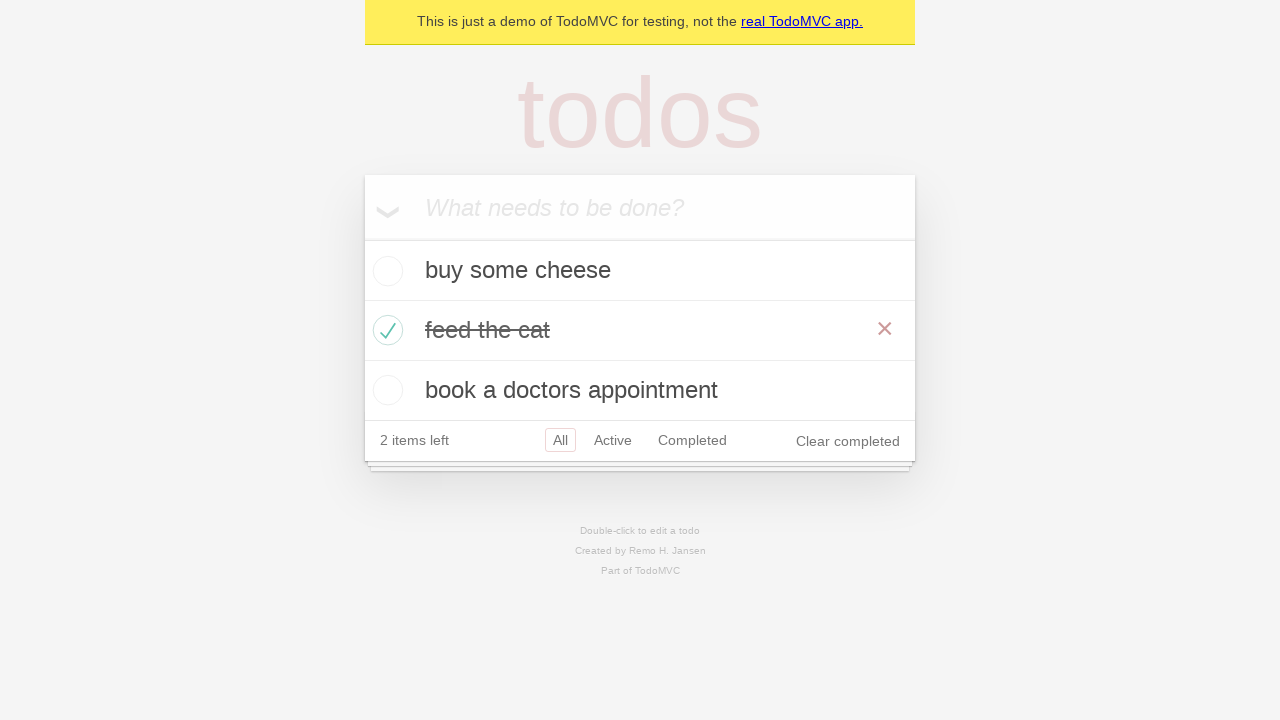

Clicked 'Clear completed' button to remove completed items at (848, 441) on internal:role=button[name="Clear completed"i]
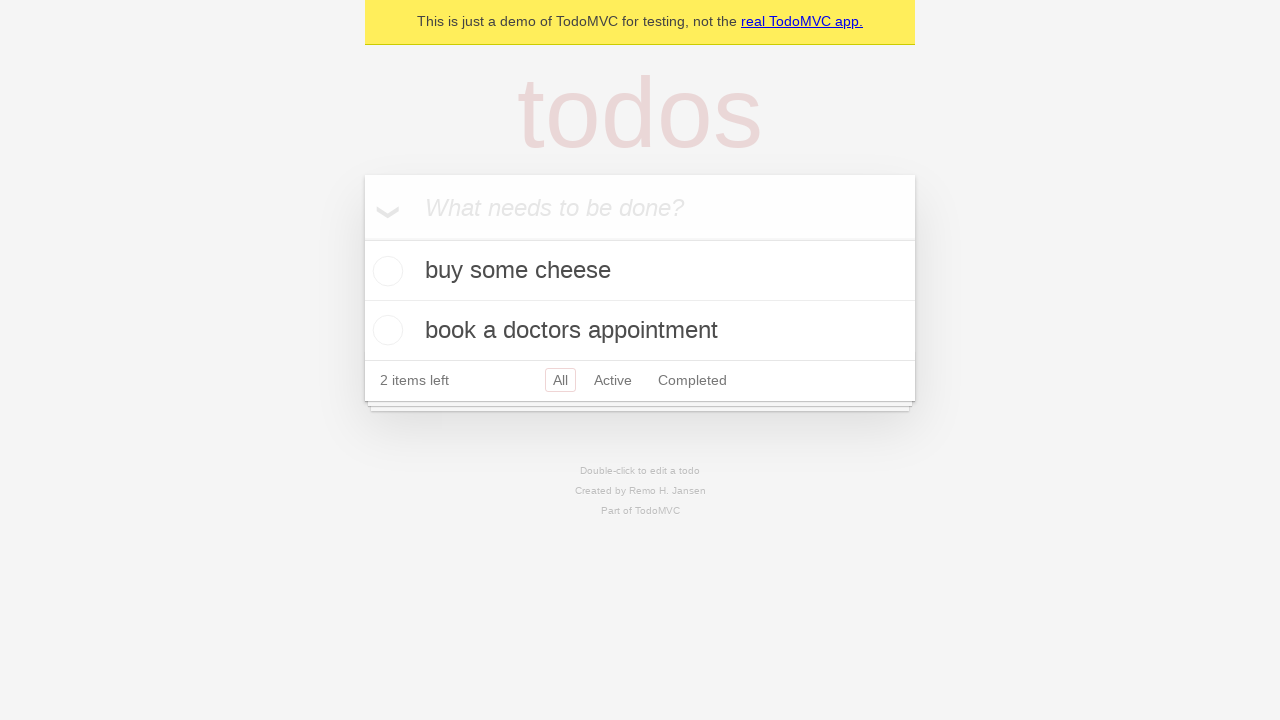

Verified completed item was removed, 2 todos remaining
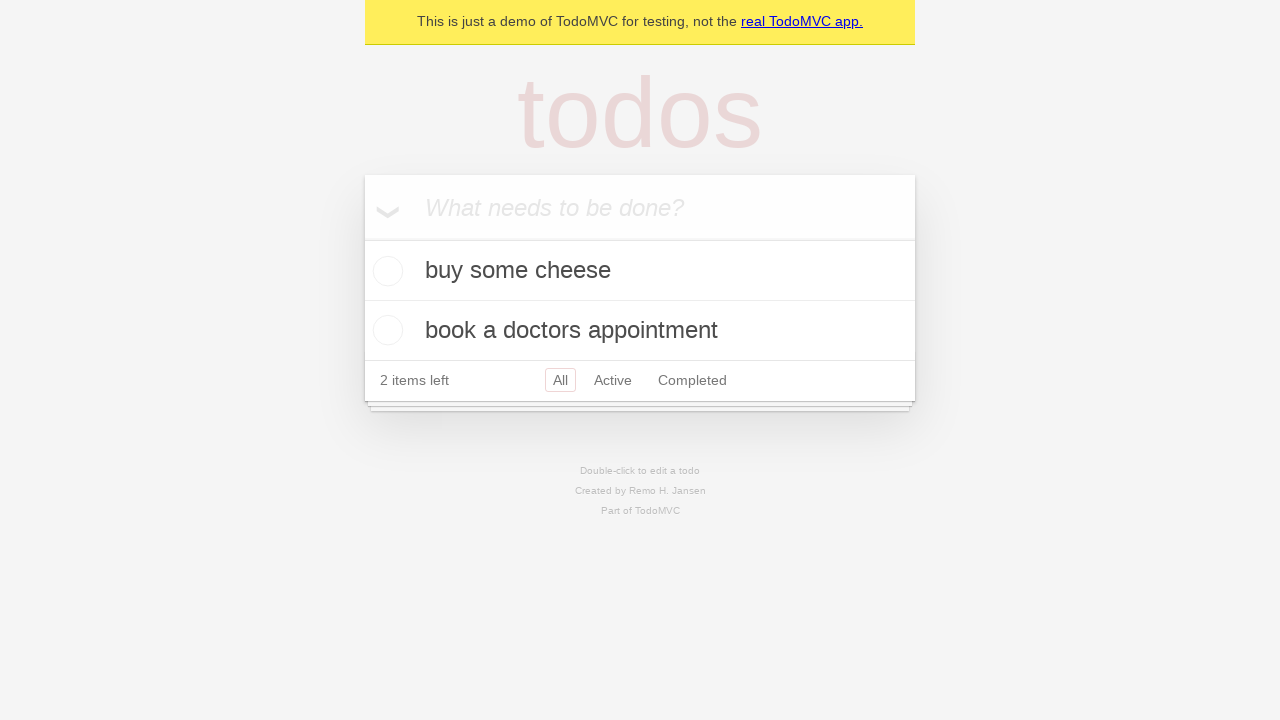

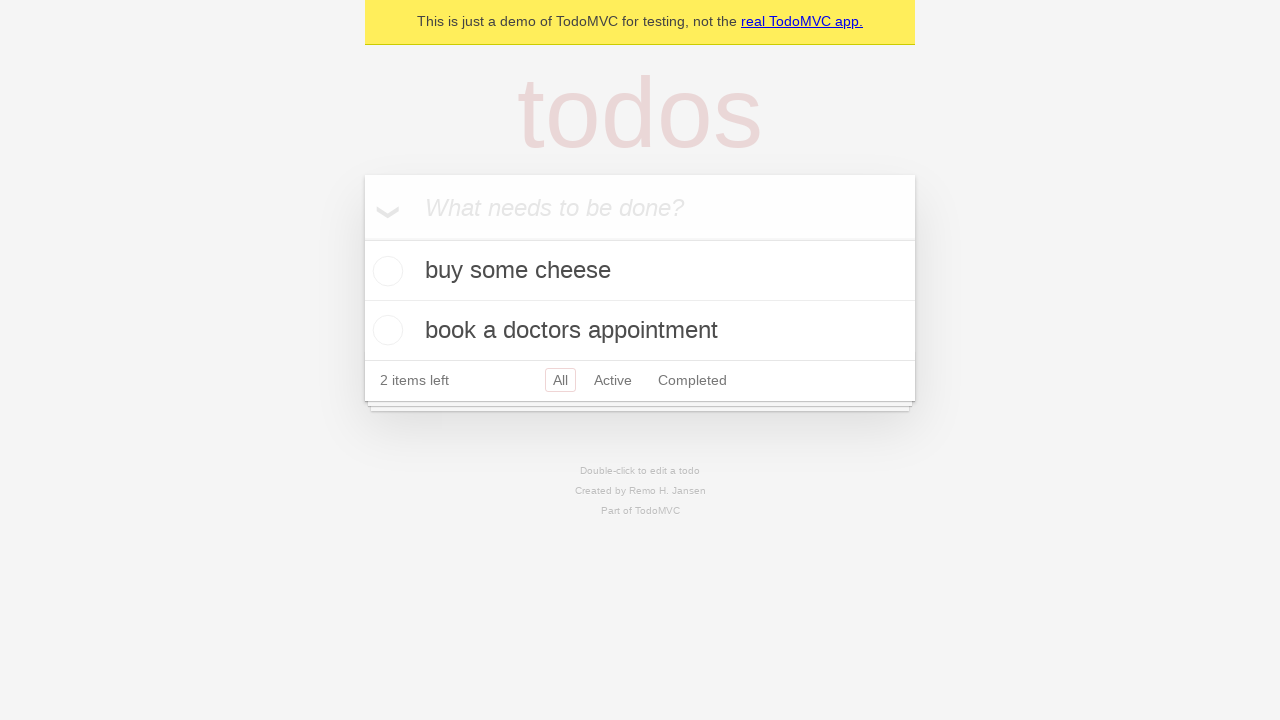